Tests scrolling to a link, clicking it to open a new window, and switching to that window

Starting URL: https://webdriver.io/

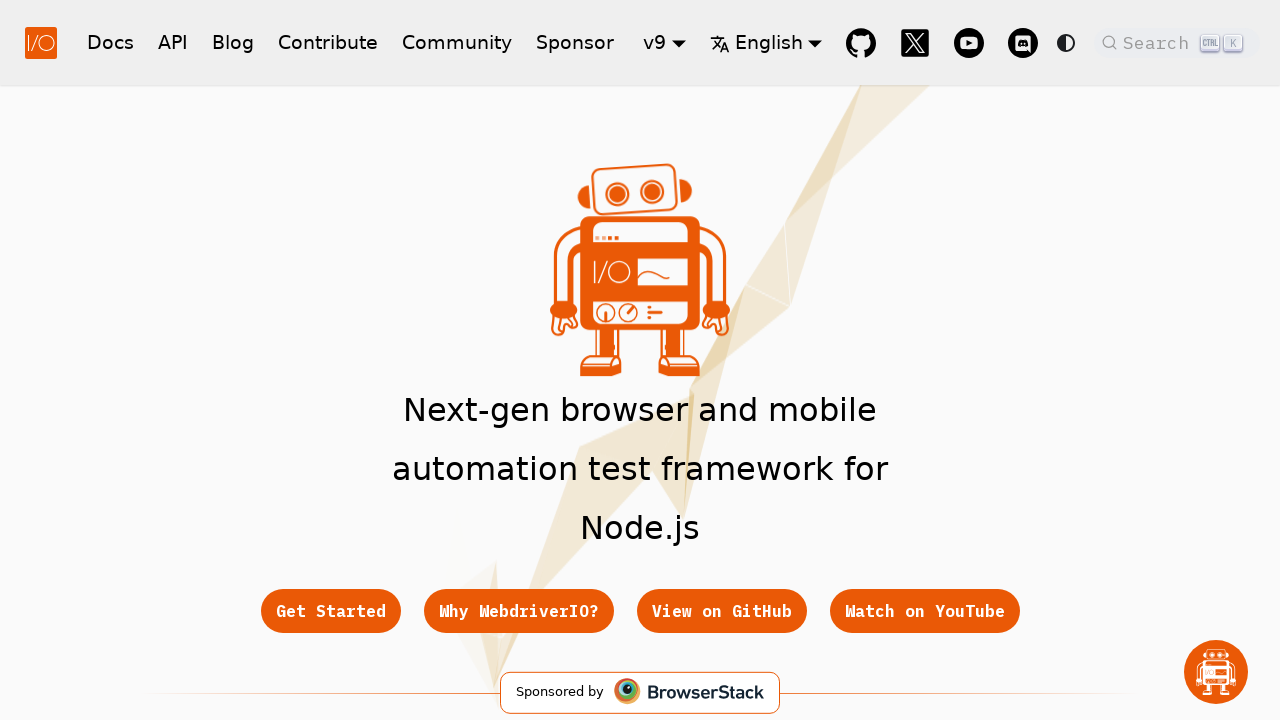

Scrolled to Mozilla link
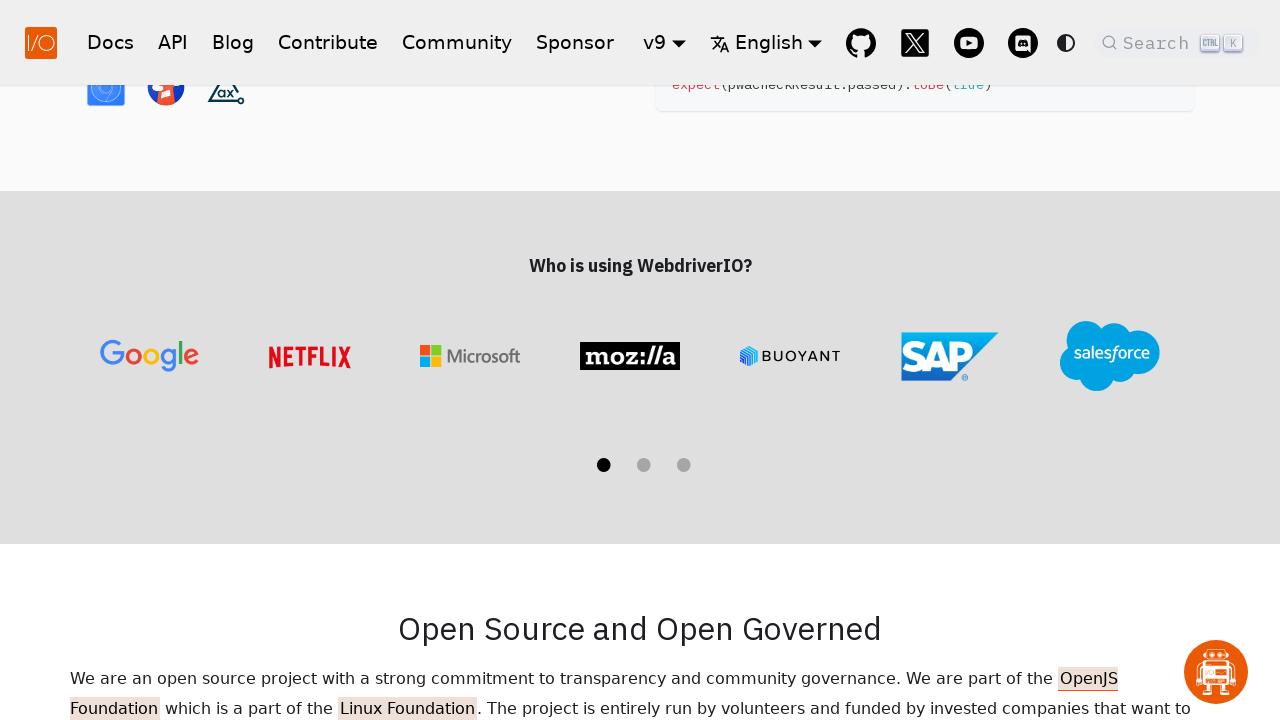

Clicked Mozilla link to open new window at (630, 361) on a[href="https://www.mozilla.org/"]
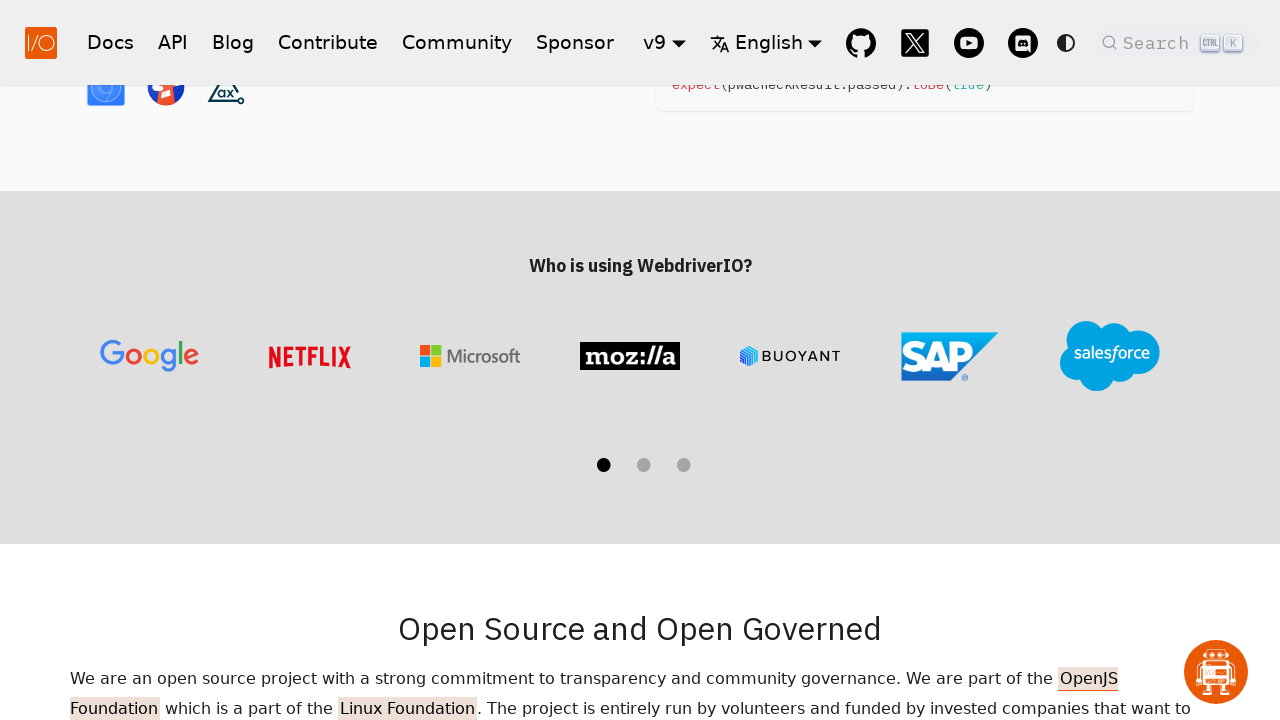

Switched to new window
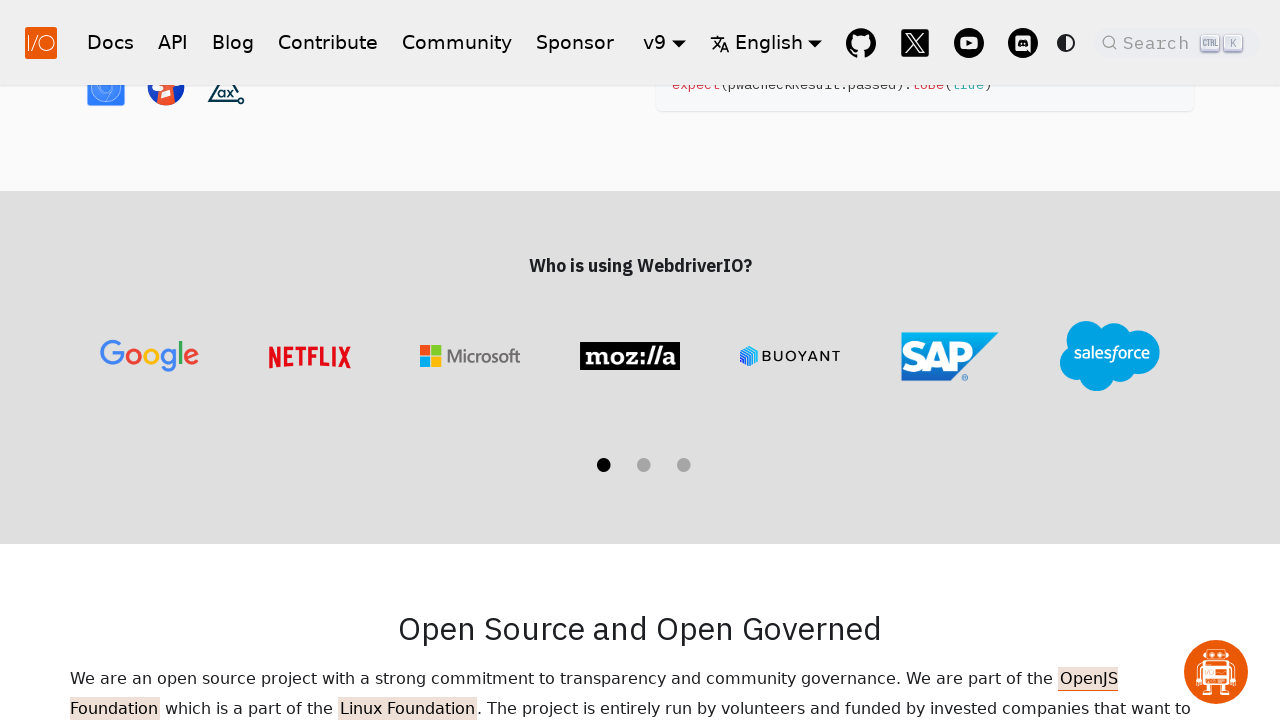

New page finished loading
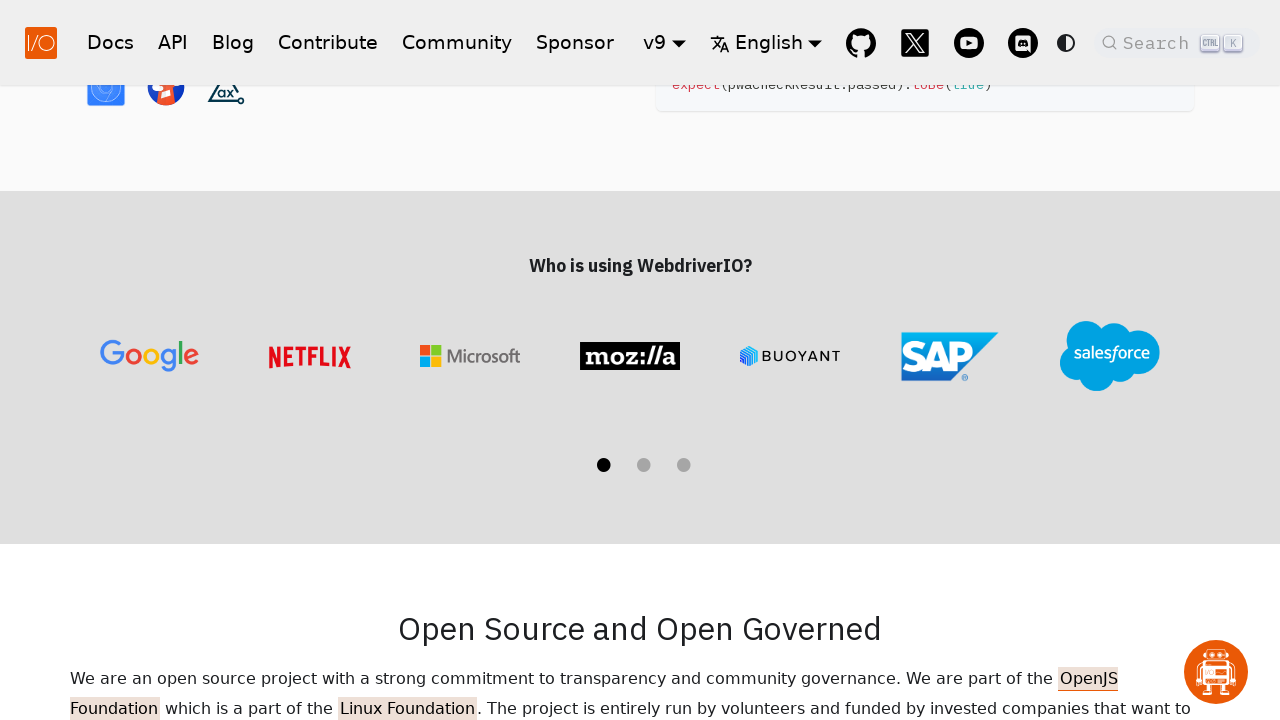

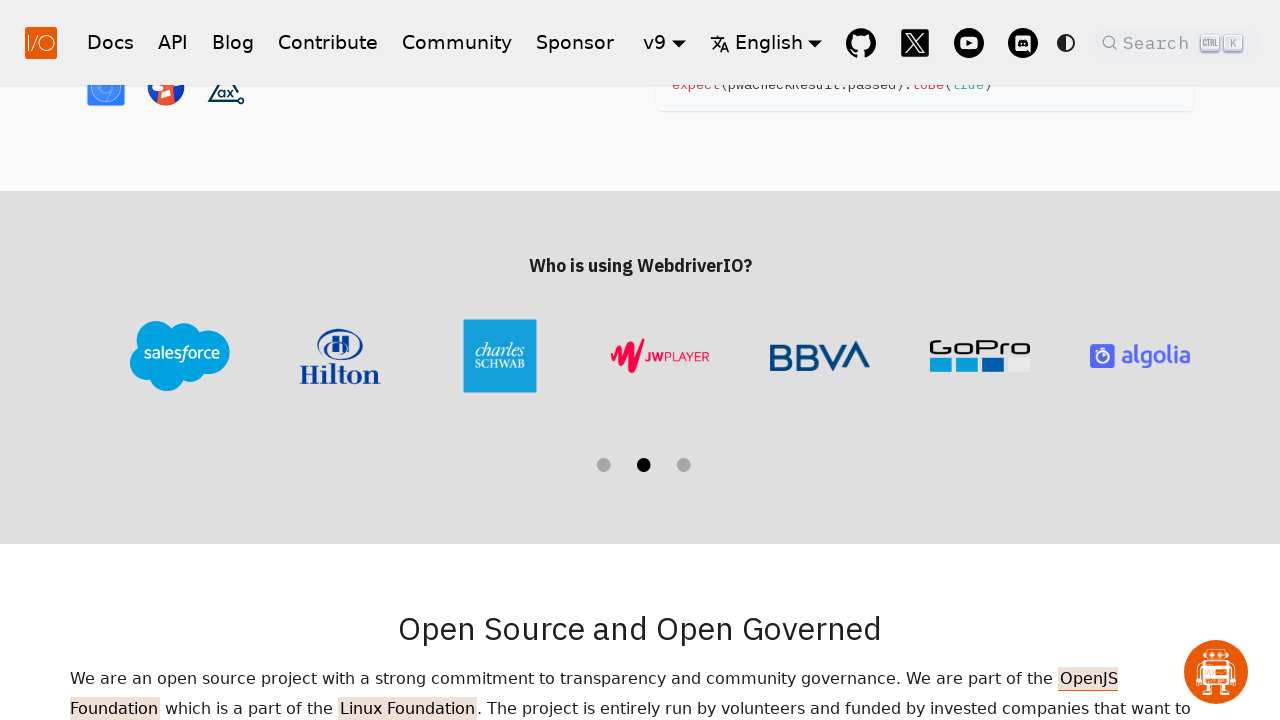